Tests checkbox functionality by selecting and verifying the state of Friends & Family and Student Discount checkboxes

Starting URL: https://rahulshettyacademy.com/dropdownsPractise/

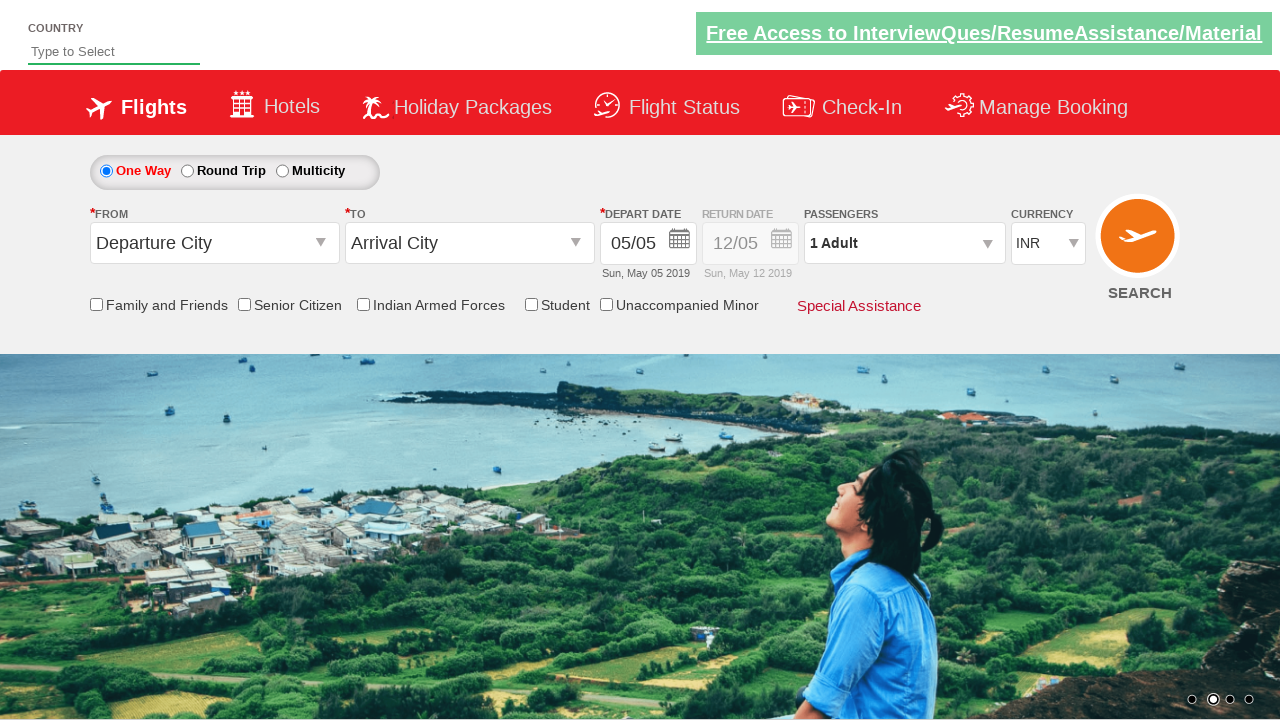

Verified Friends & Family checkbox is not selected initially
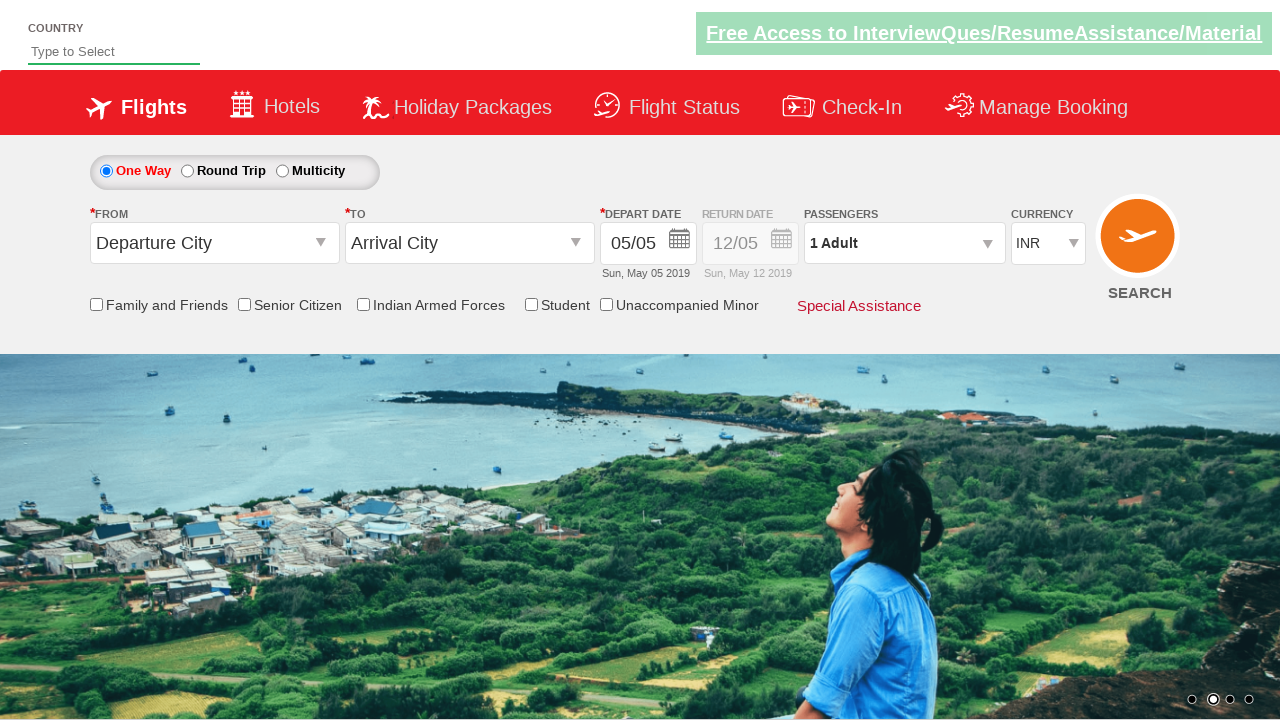

Clicked Friends & Family checkbox at (96, 304) on xpath=//input[@id='ctl00_mainContent_chk_friendsandfamily']
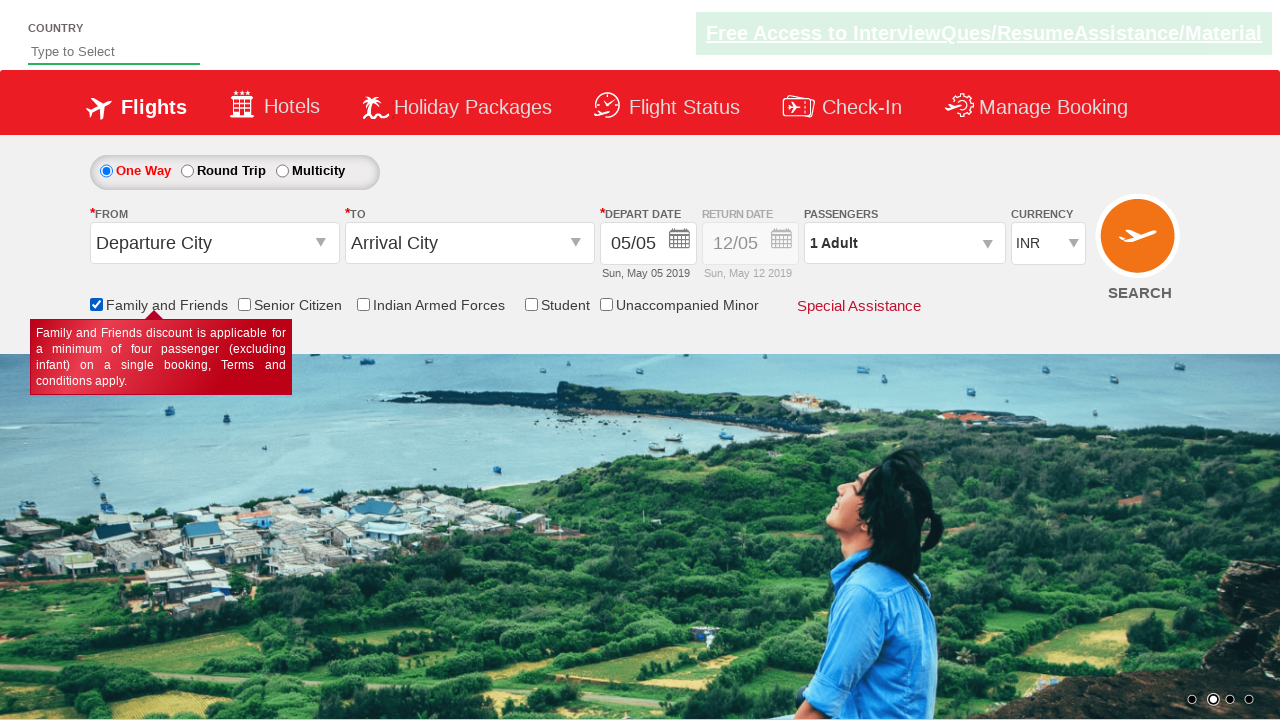

Clicked Student Discount checkbox at (531, 304) on xpath=//input[@id='ctl00_mainContent_chk_StudentDiscount']
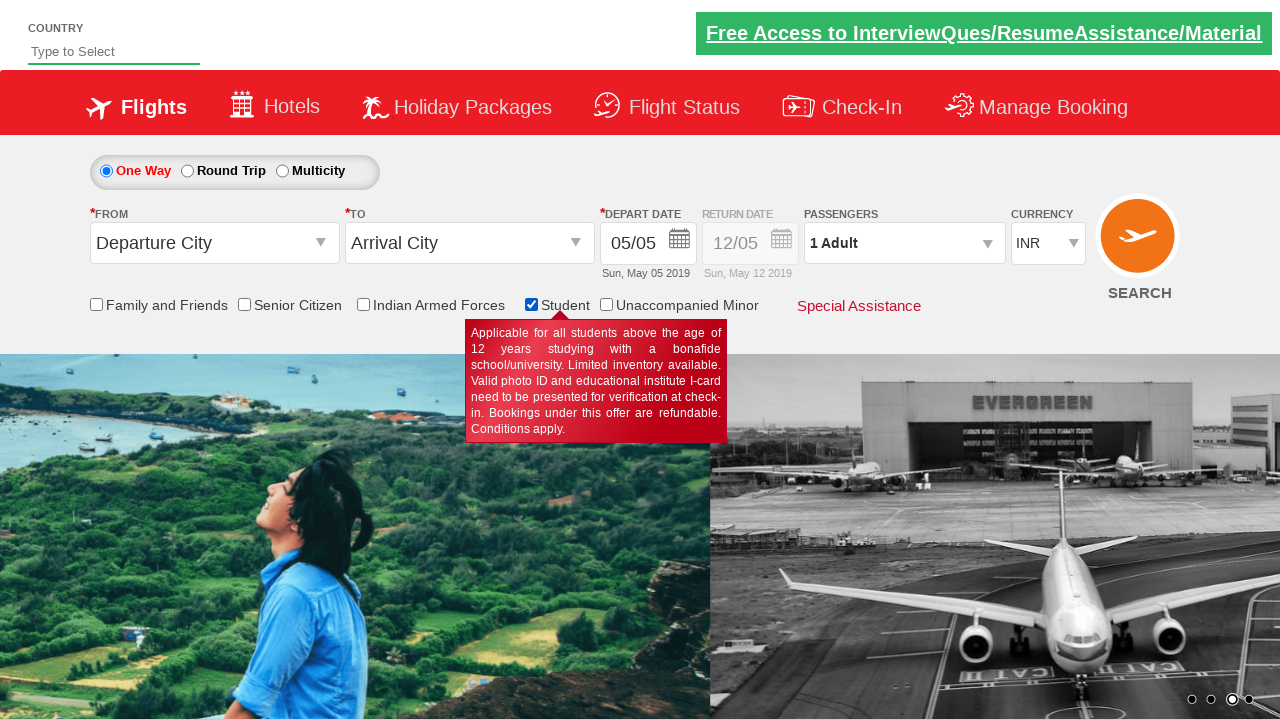

Verified Student Discount checkbox is now selected
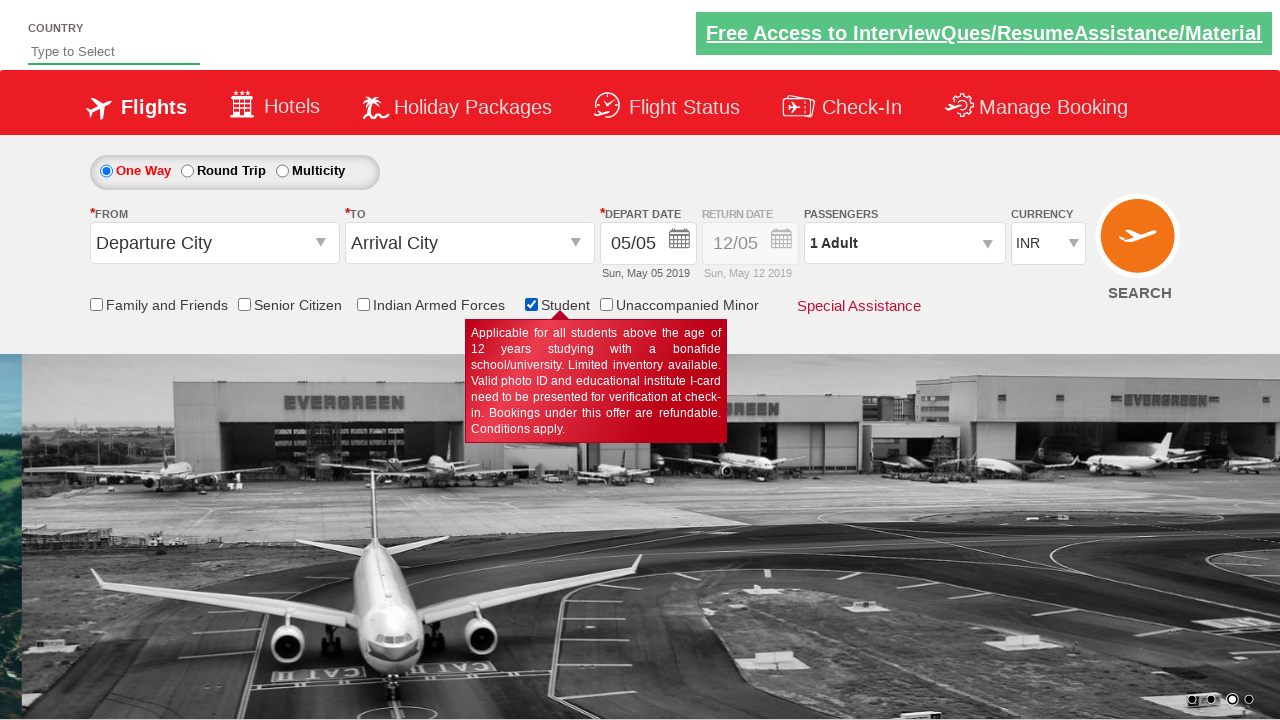

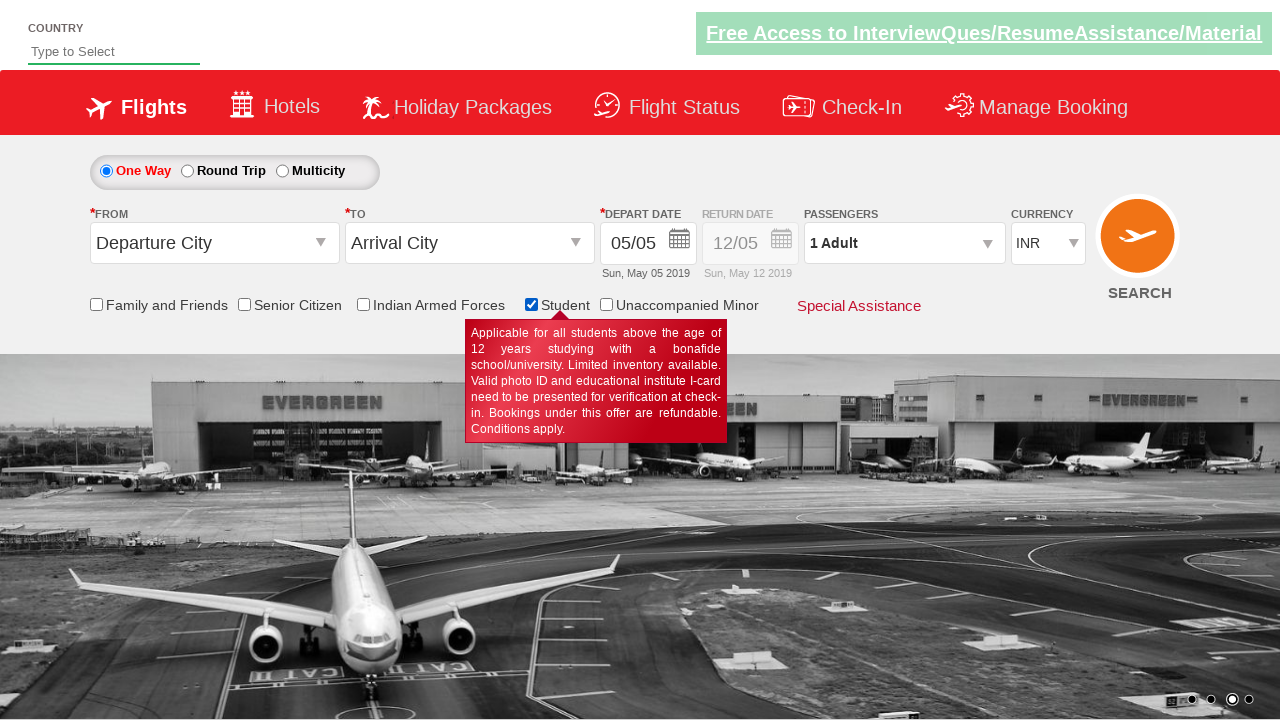